Tests JavaScript execution by clicking an "Add Element" button on herokuapp, then navigates to thetestingacademy.com and scrolls to a specific element on the page.

Starting URL: https://the-internet.herokuapp.com/add_remove_elements/

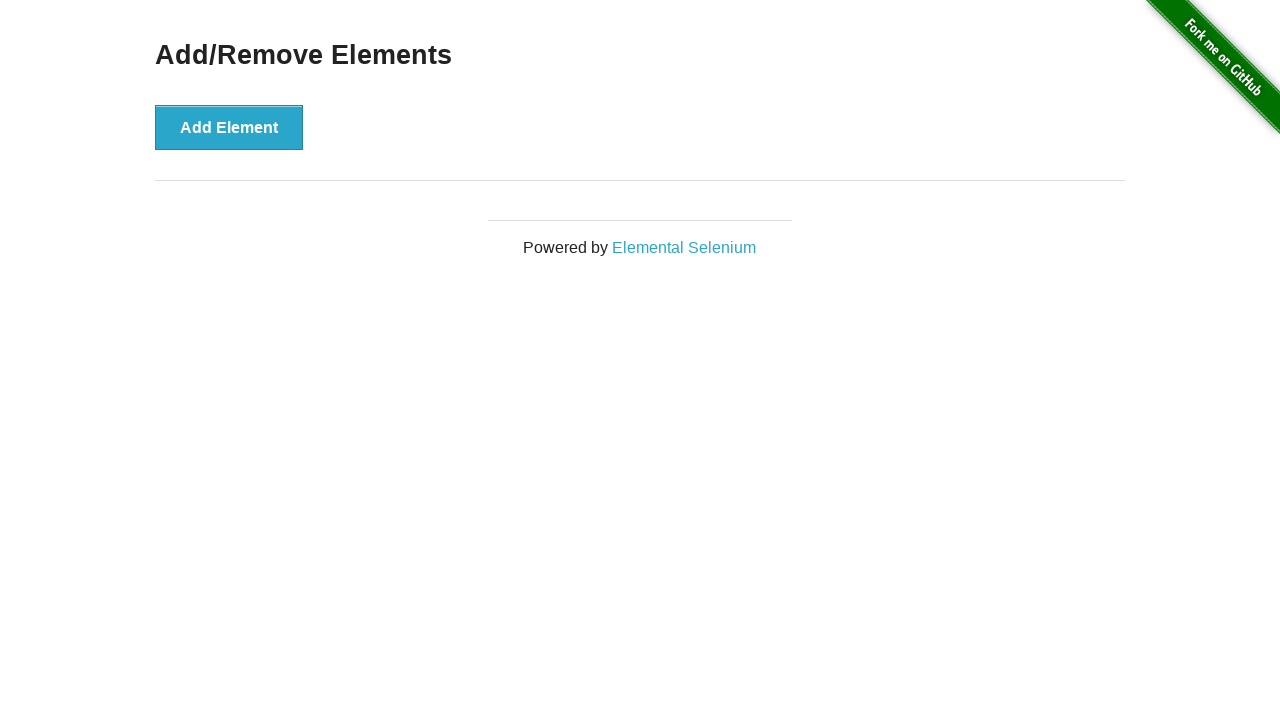

Clicked the 'Add Element' button using JavaScript click at (229, 127) on [onclick='addElement()']
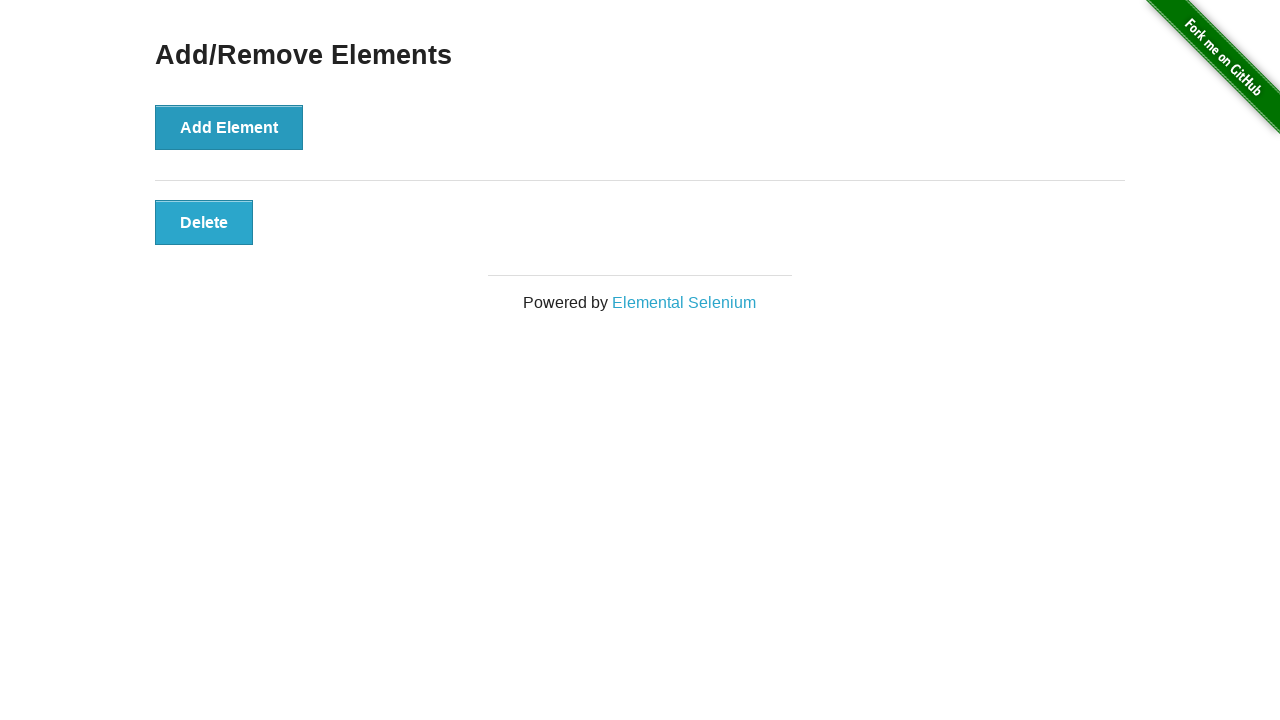

Navigated to thetestingacademy.com
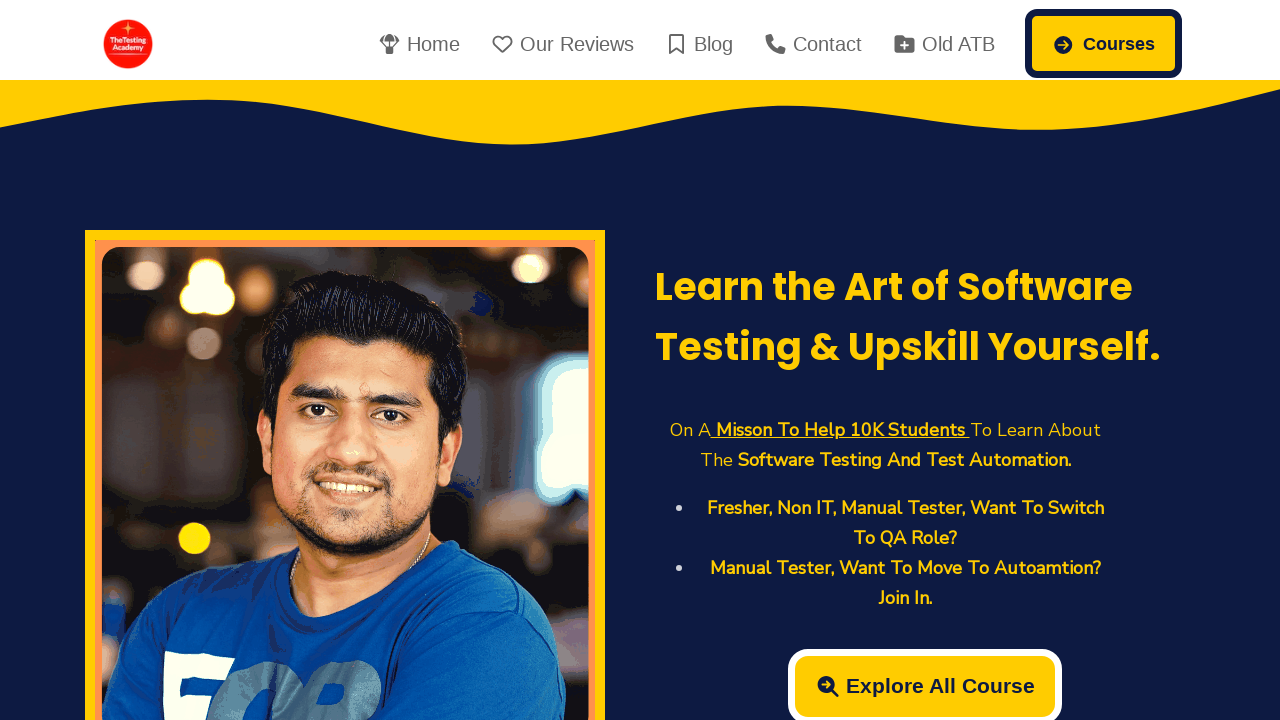

Waited for page to load (domcontentloaded state)
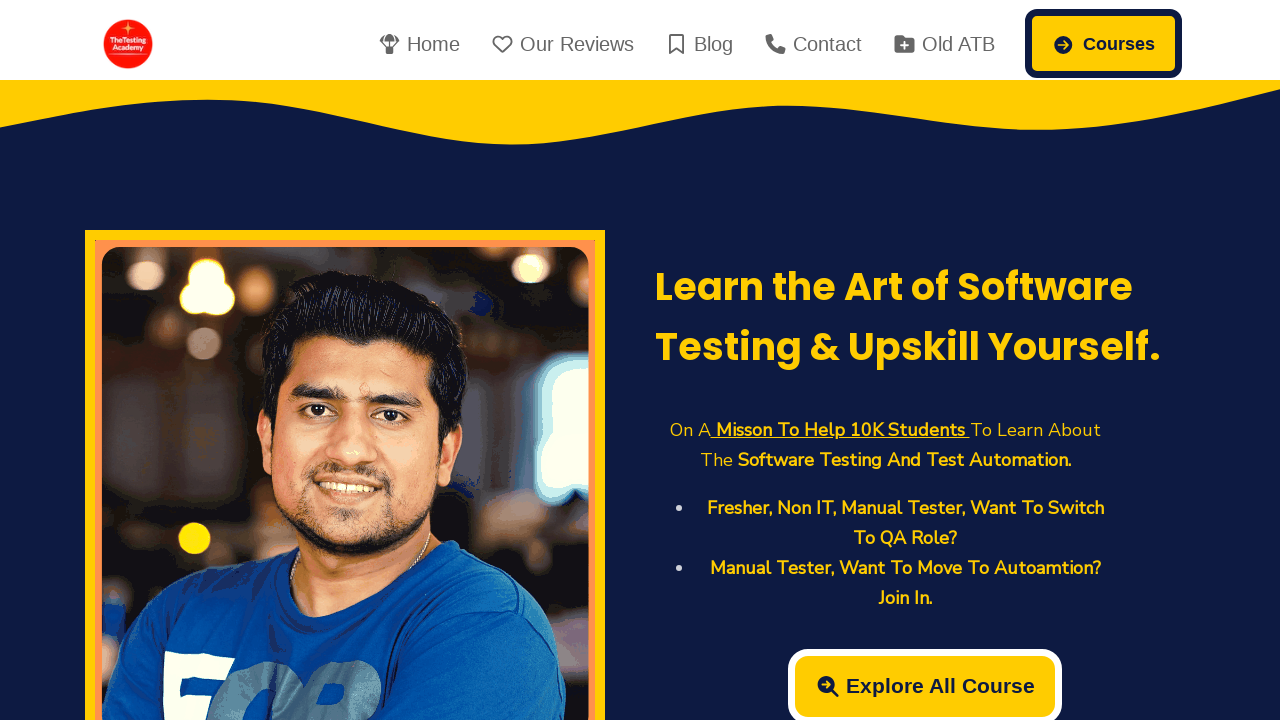

Located the target element in section 6
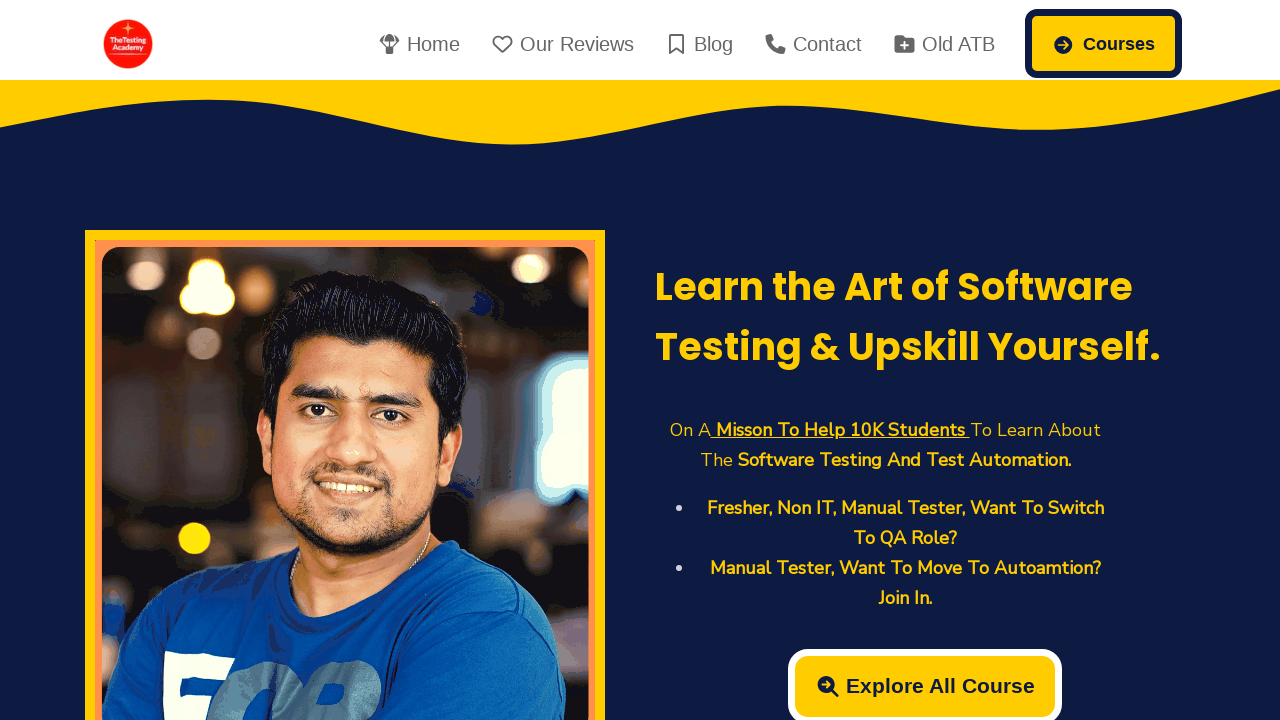

Scrolled to the target element in section 6
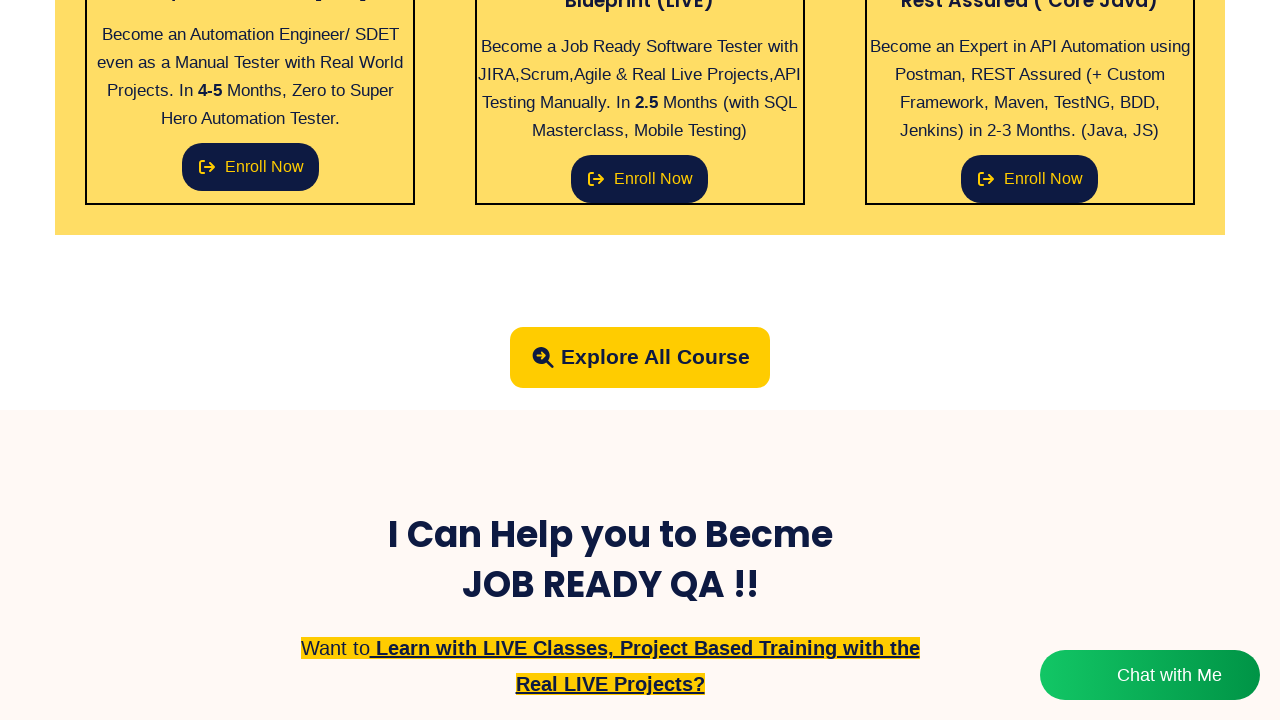

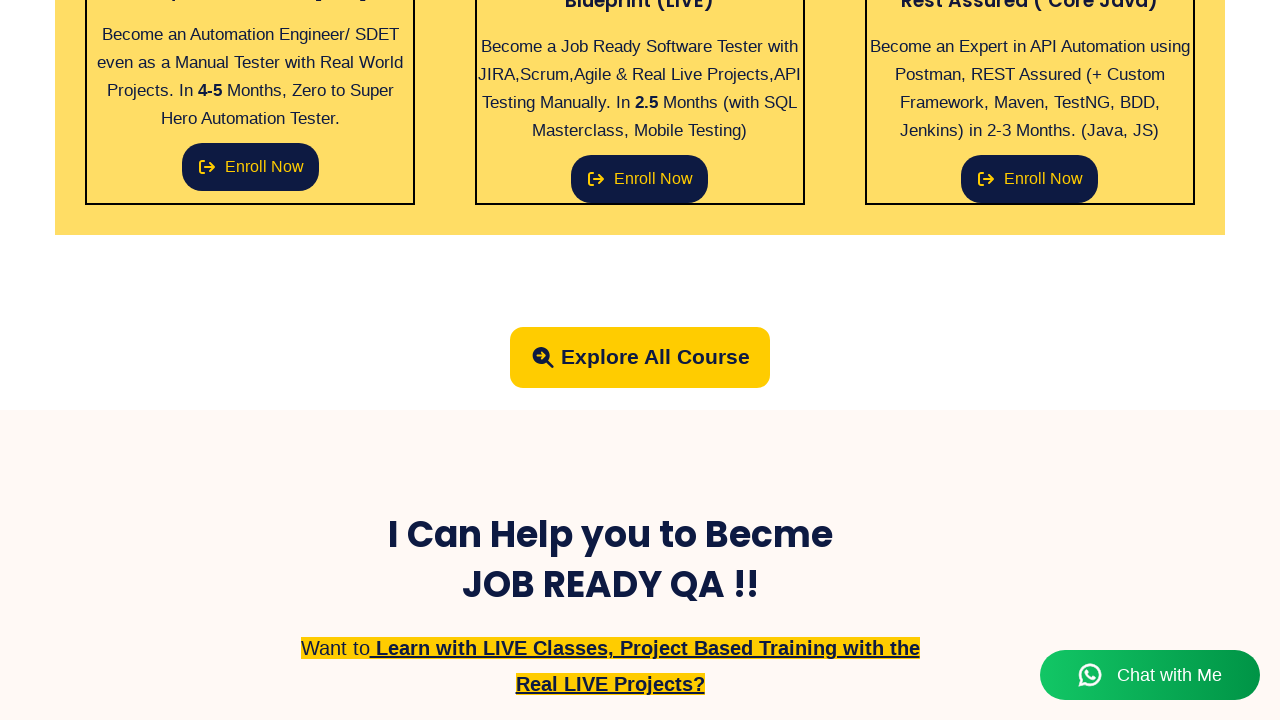